Simple test that navigates to the Platzi homepage and verifies the page loads

Starting URL: https://platzi.com

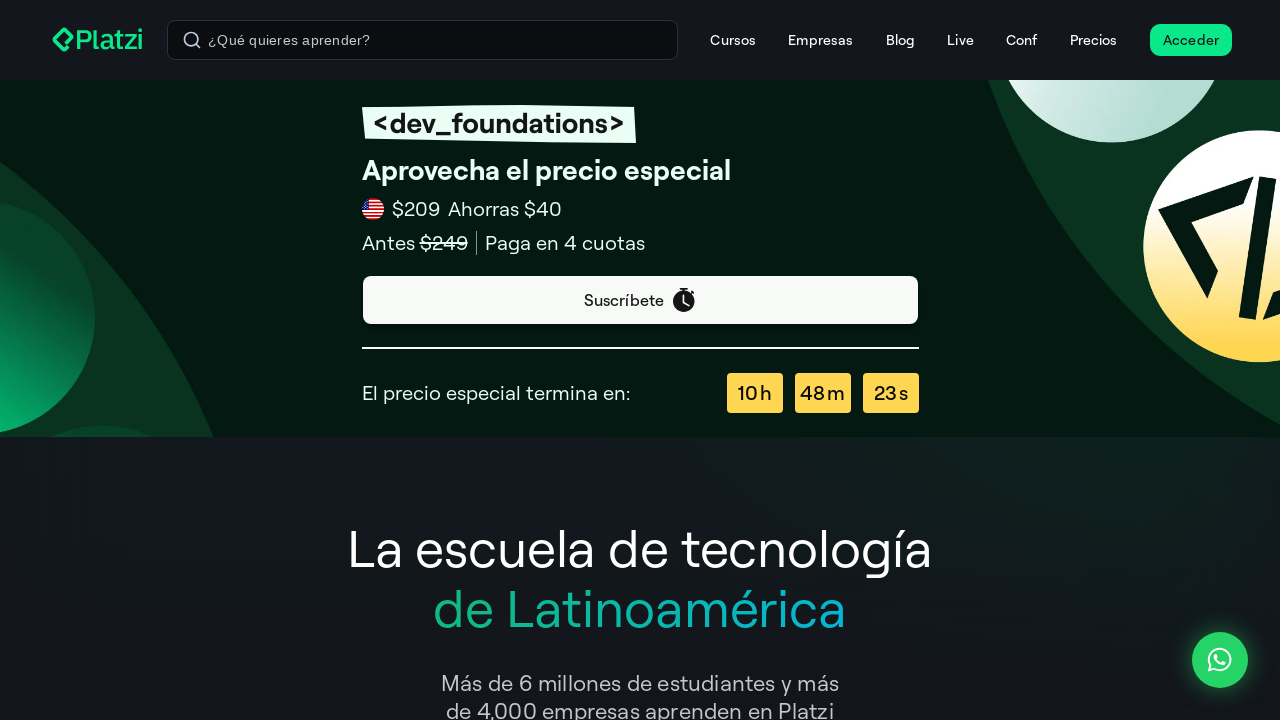

Waited for DOM content to load on Platzi homepage
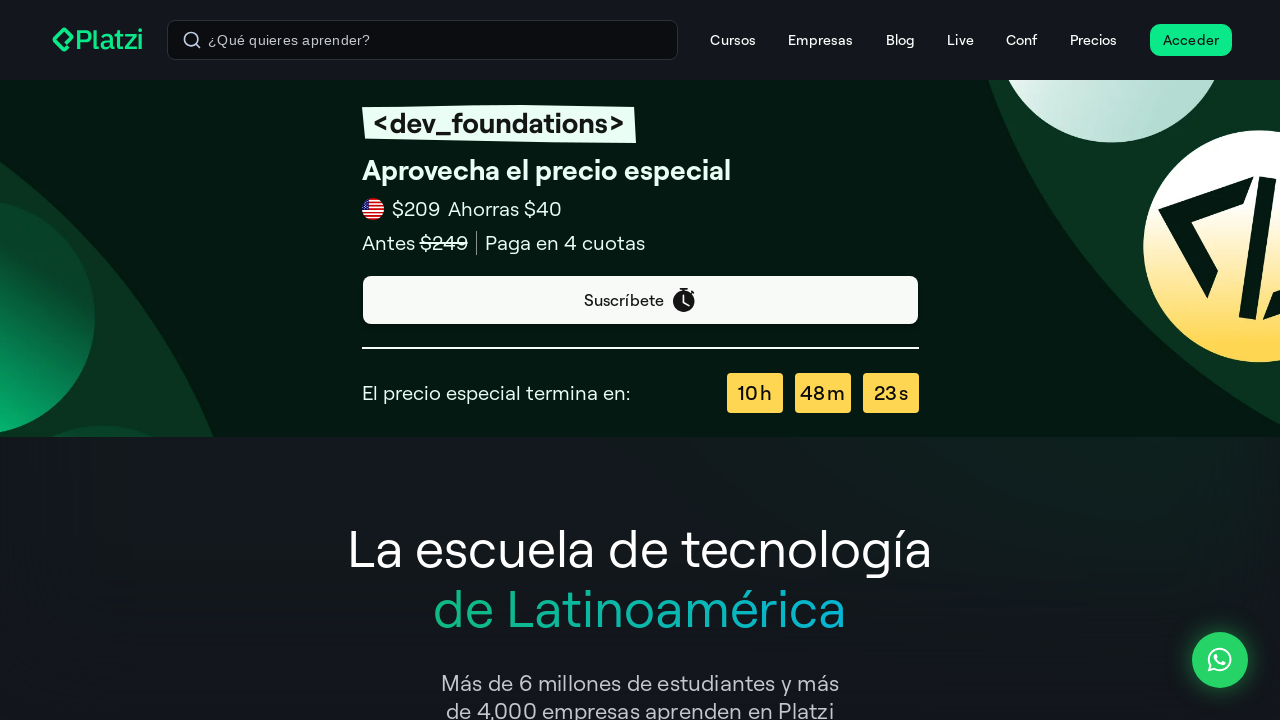

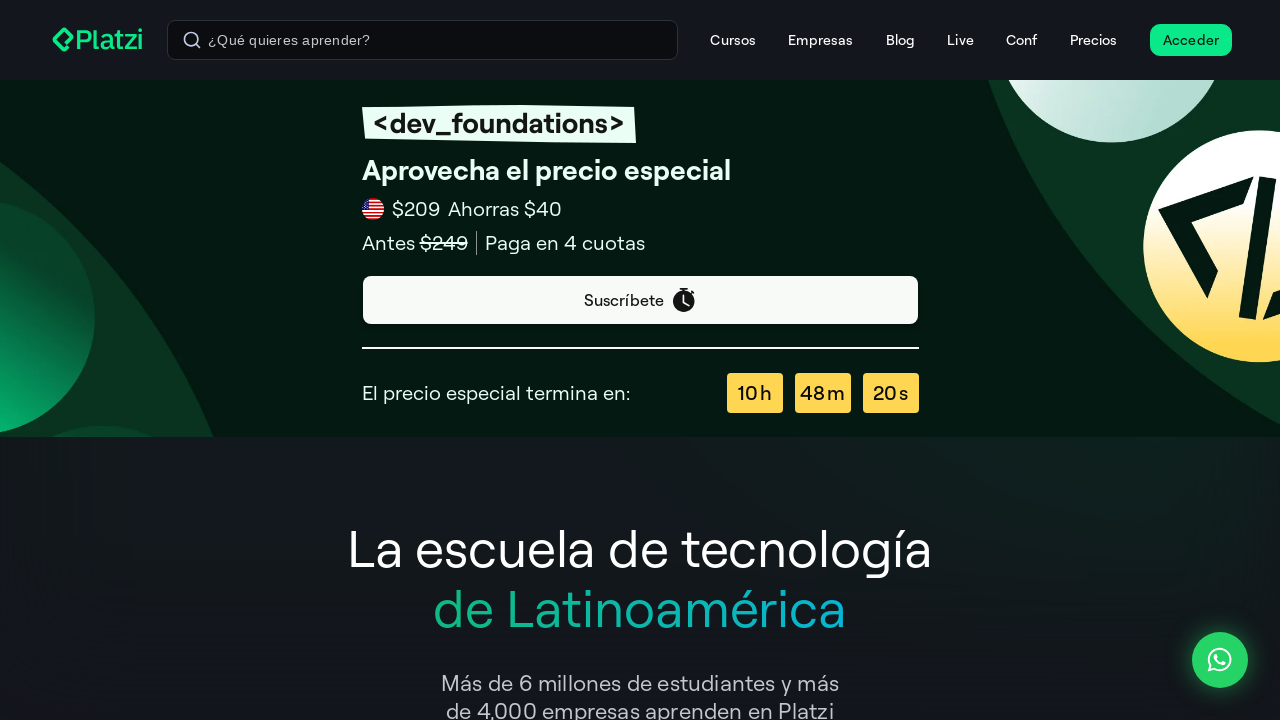